Tests right-click context menu functionality by hovering over a navigation element and performing a right-click action

Starting URL: https://www.w3schools.com/

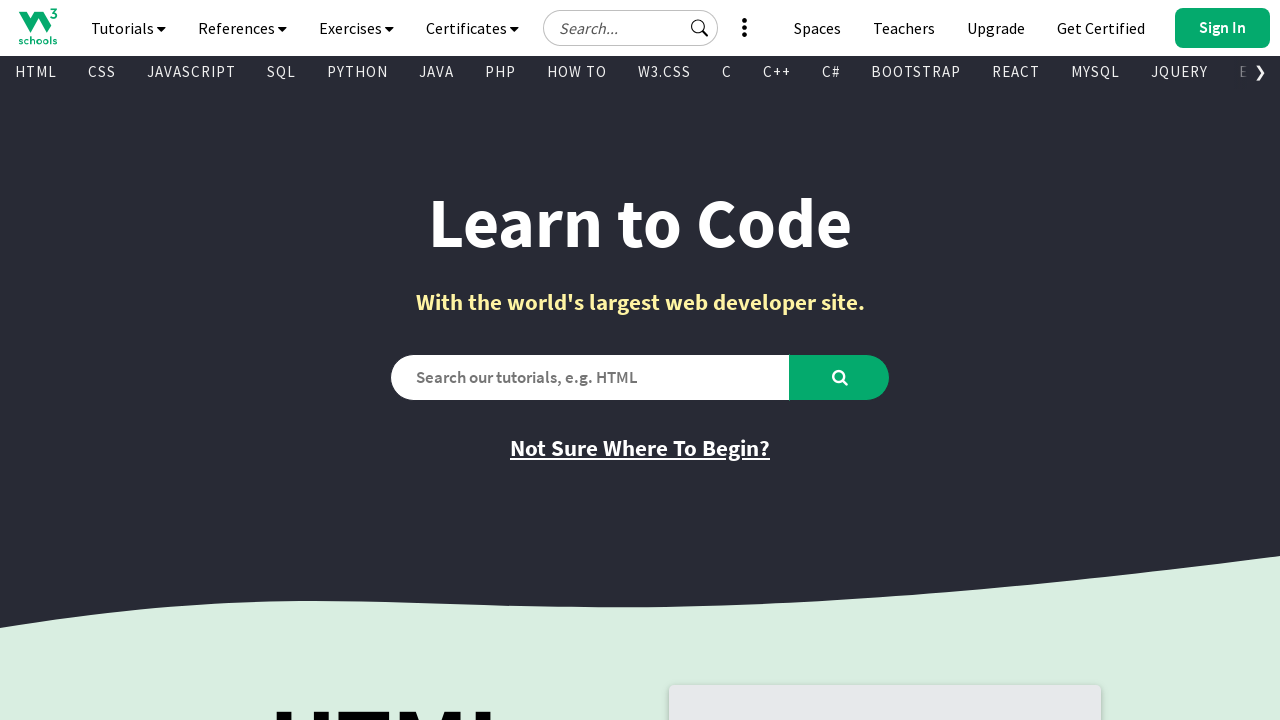

Located tutorials navigation button element
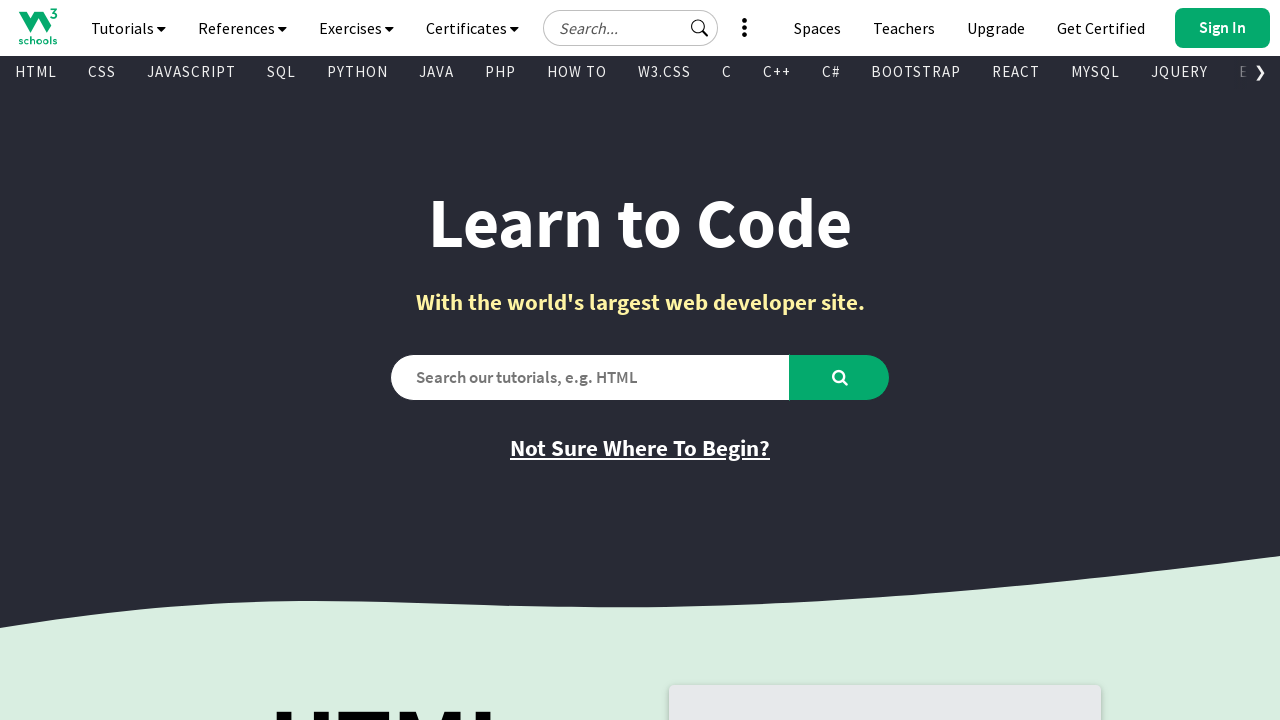

Hovered over tutorials navigation button at (128, 28) on #navbtn_tutorials
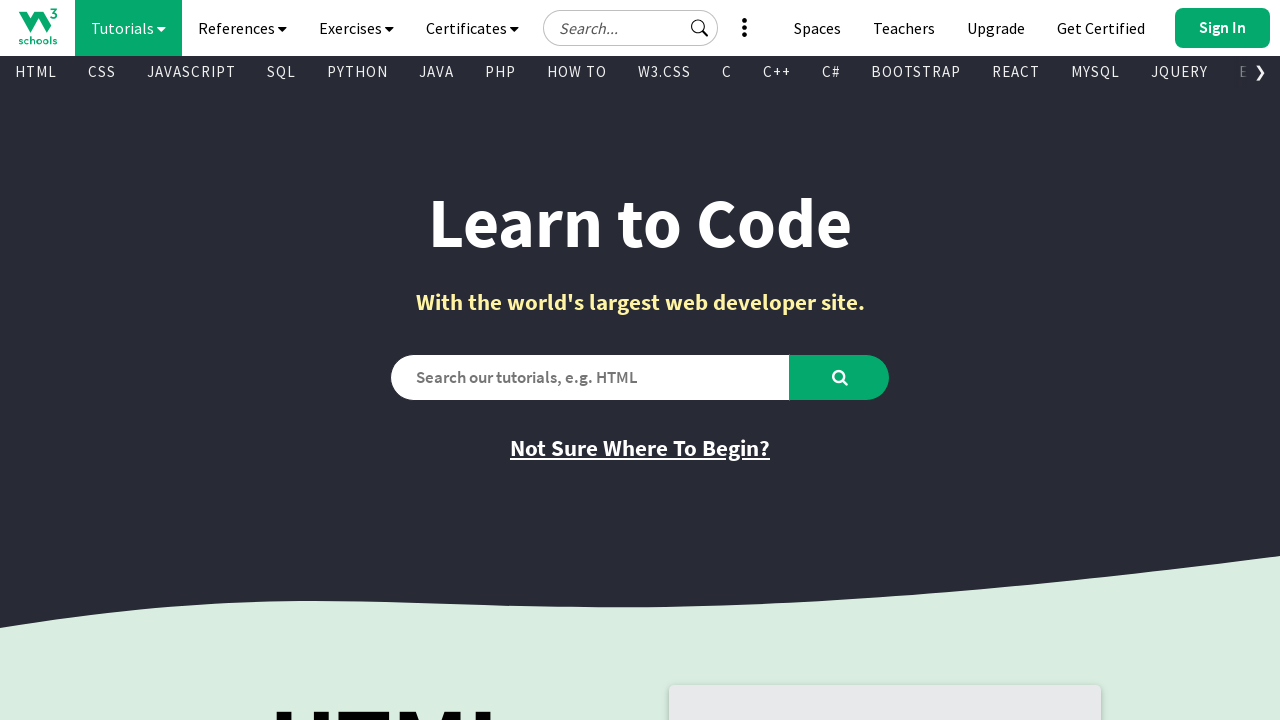

Right-clicked on tutorials navigation button to open context menu at (128, 28) on #navbtn_tutorials
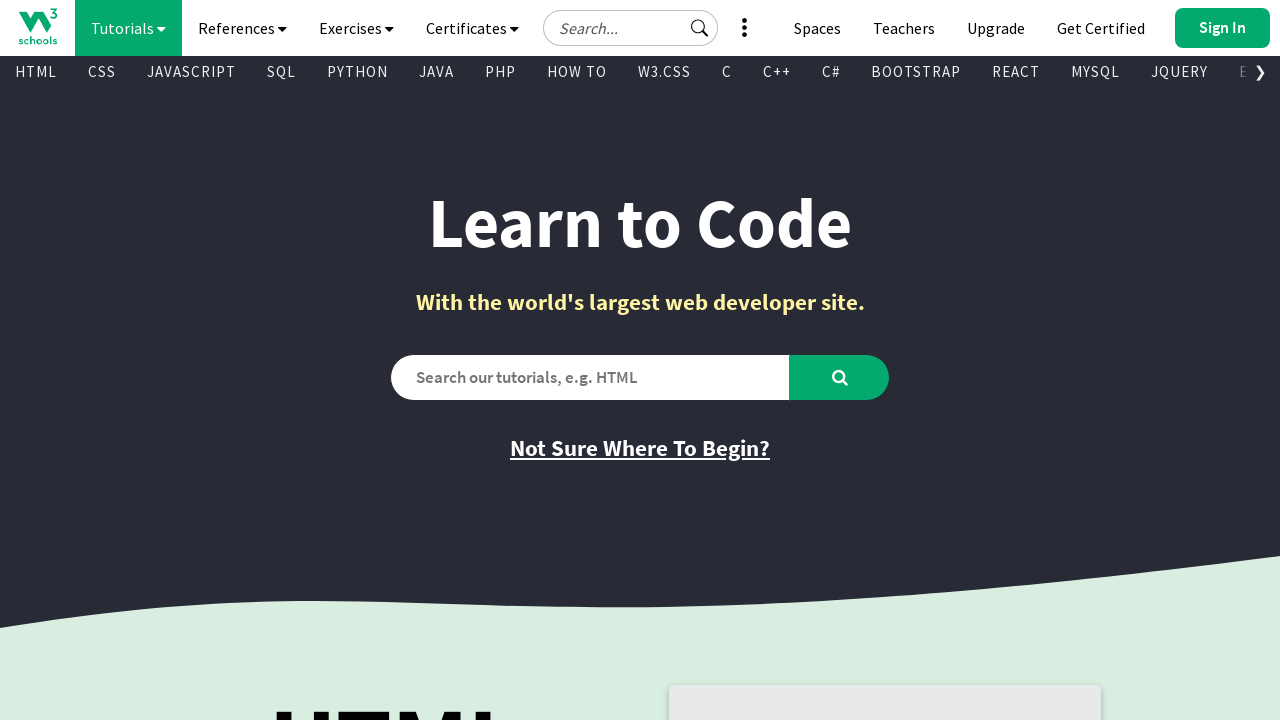

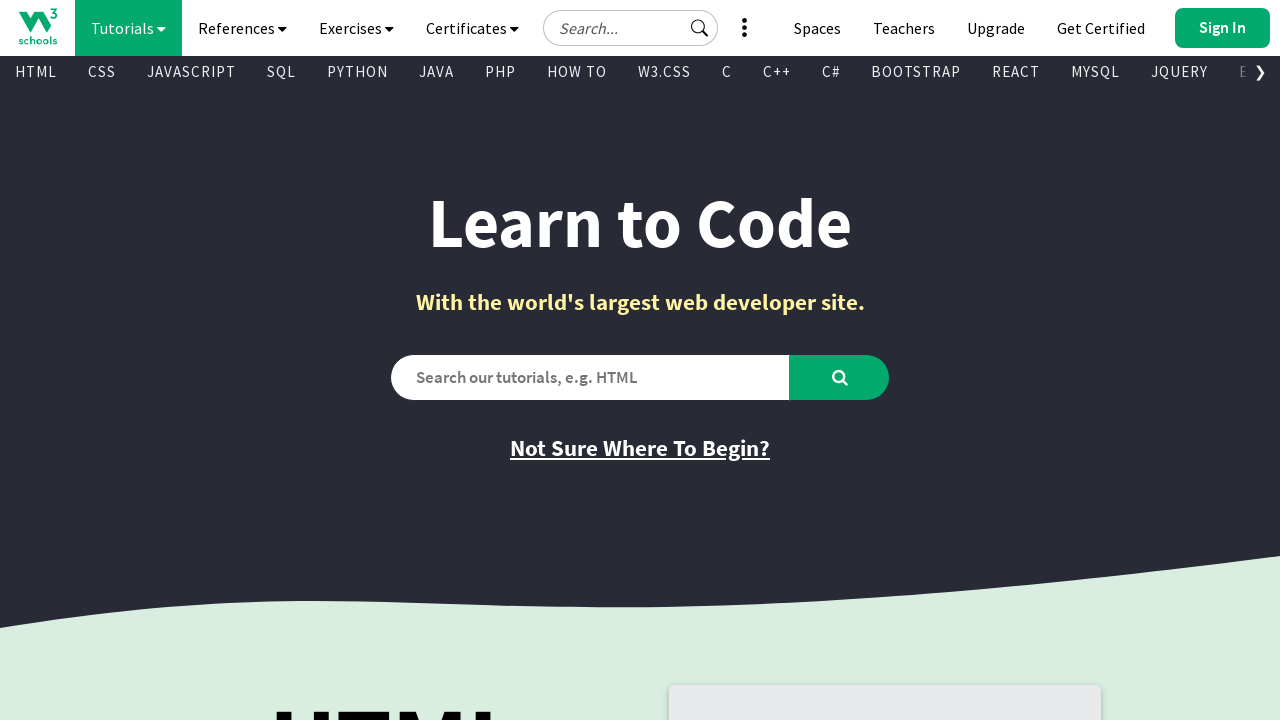